Tests iframe interaction and alert handling by switching to an iframe, clicking a button that triggers a JavaScript confirm dialog, and dismissing the alert

Starting URL: https://www.w3schools.com/jsref/tryit.asp?filename=tryjsref_confirm

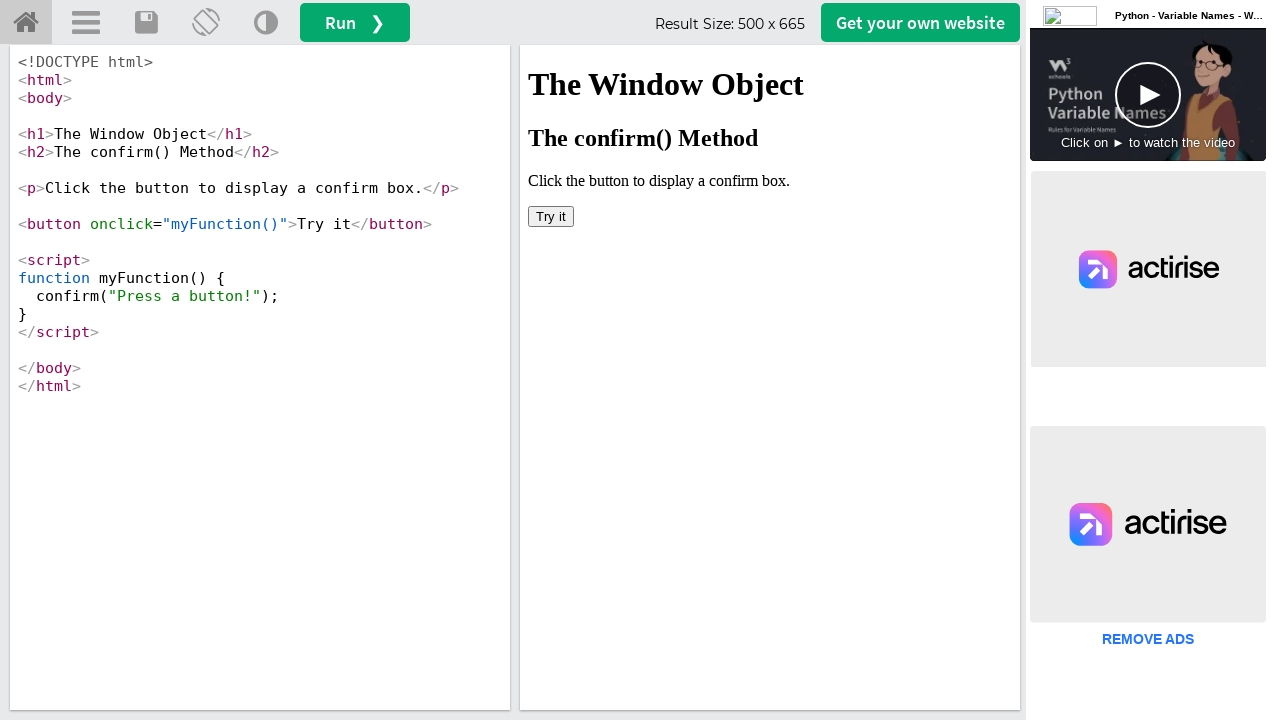

Located iframe element with id 'iframeResult'
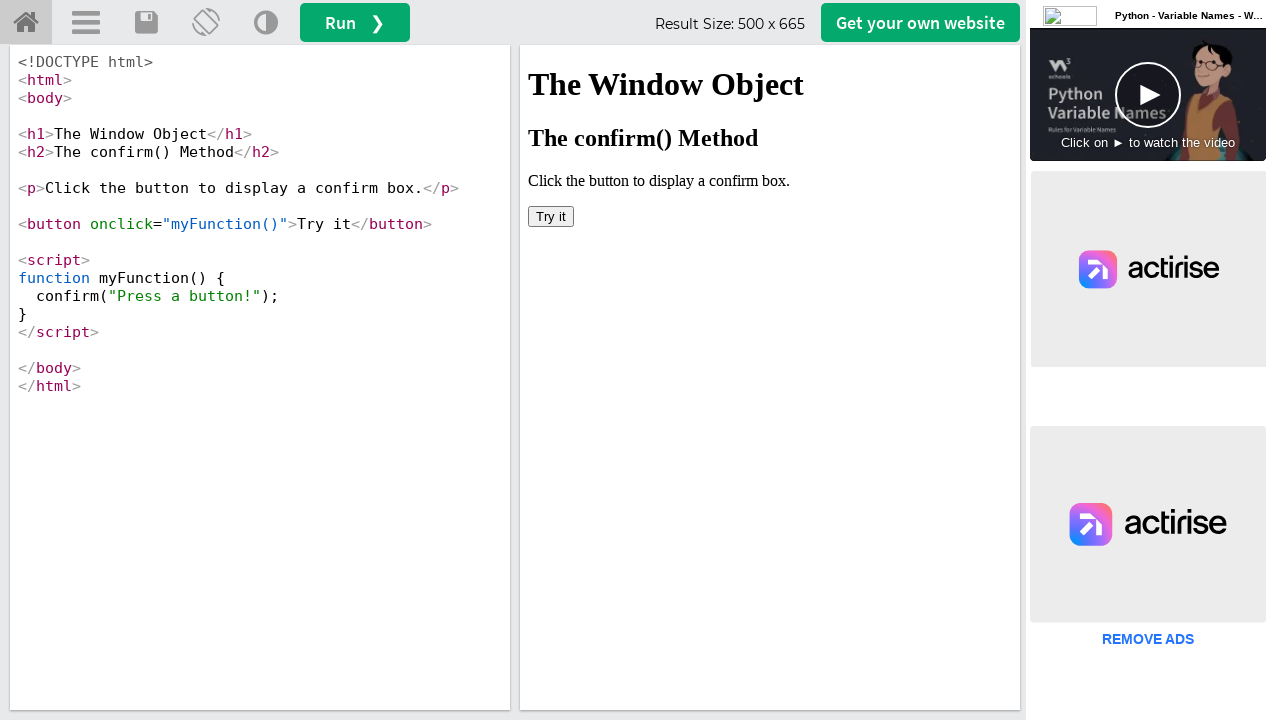

Clicked button that triggers JavaScript confirm dialog at (551, 216) on iframe#iframeResult >> internal:control=enter-frame >> button[onclick='myFunctio
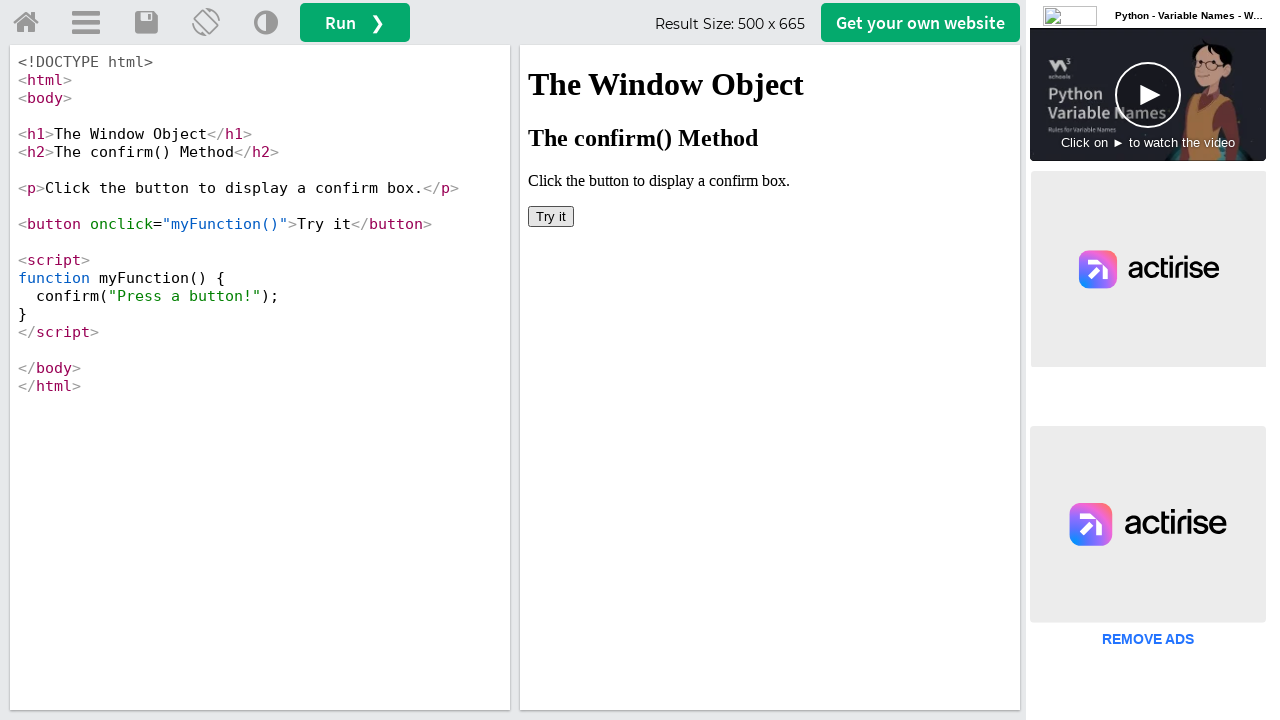

Set up dialog handler to dismiss confirm alerts
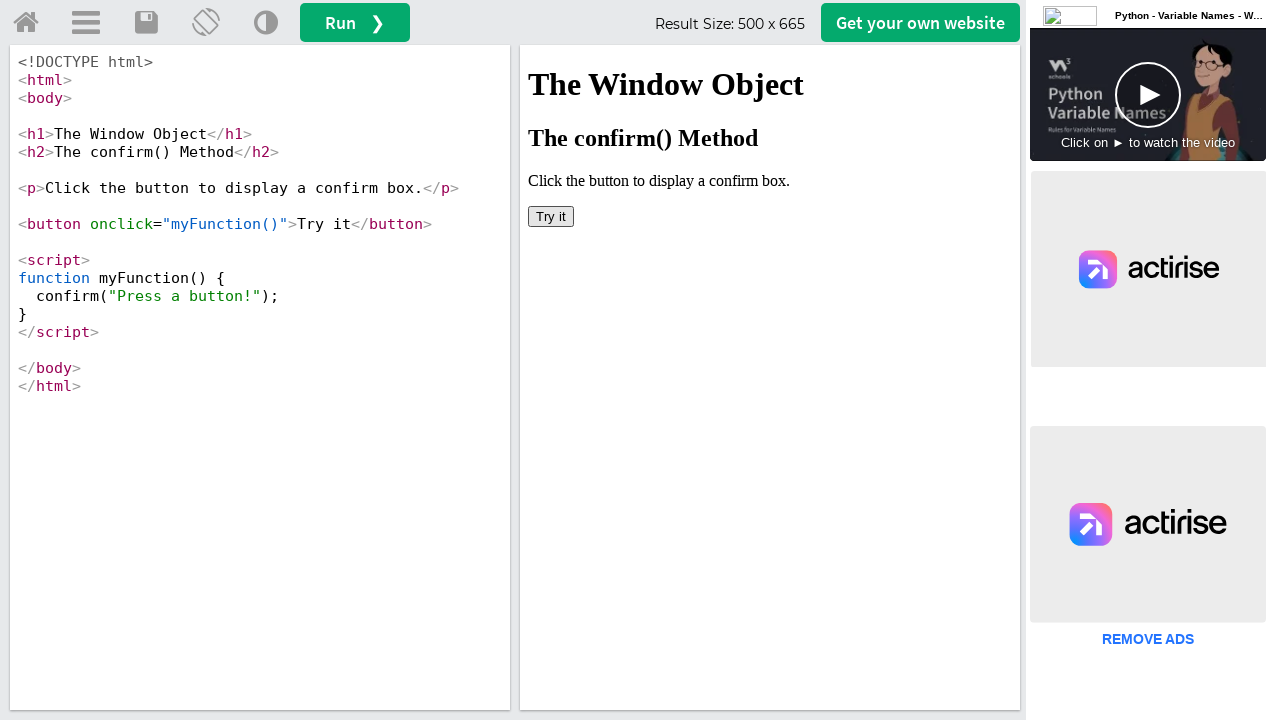

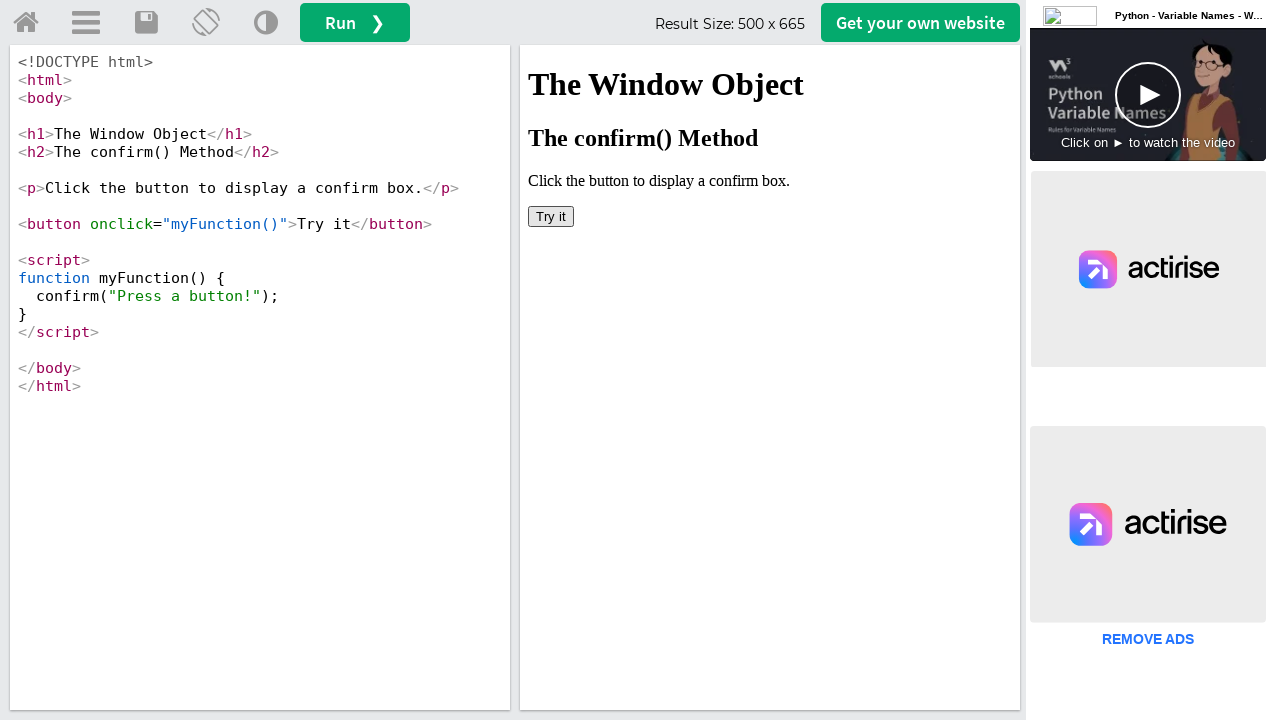